Navigates to Flipkart homepage and waits for the page to load

Starting URL: https://www.flipkart.com/

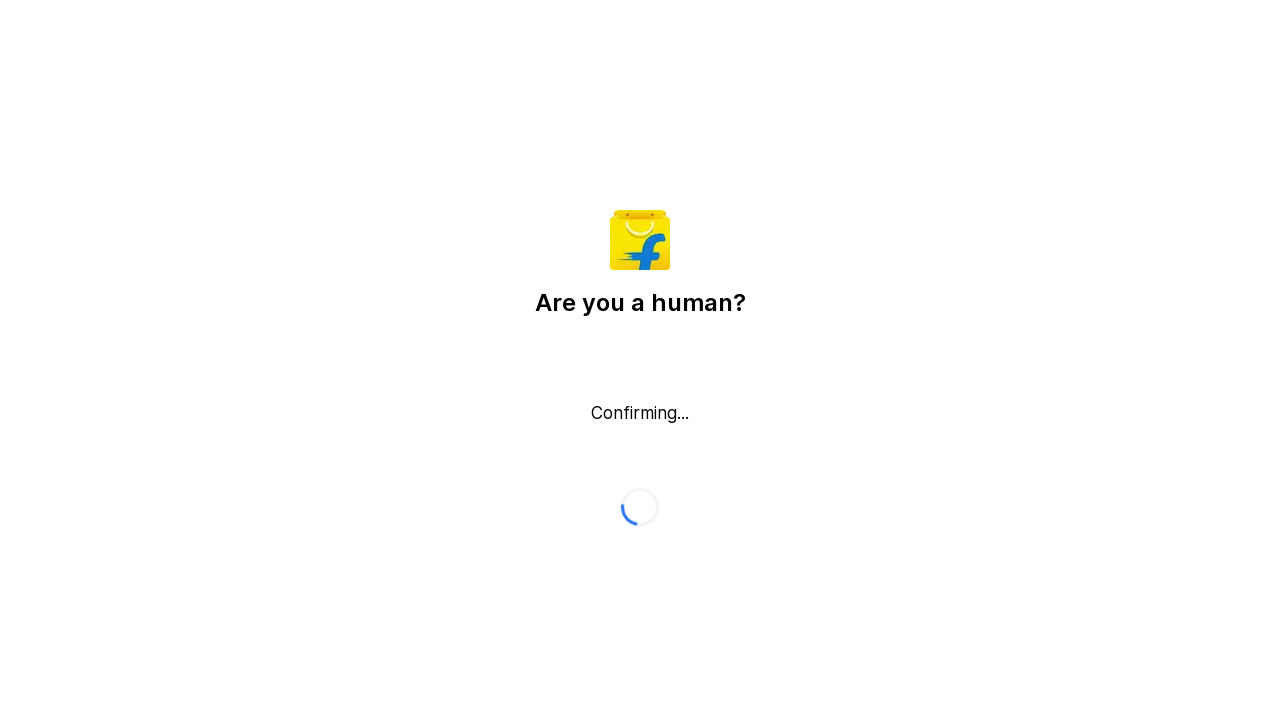

Navigated to Flipkart homepage
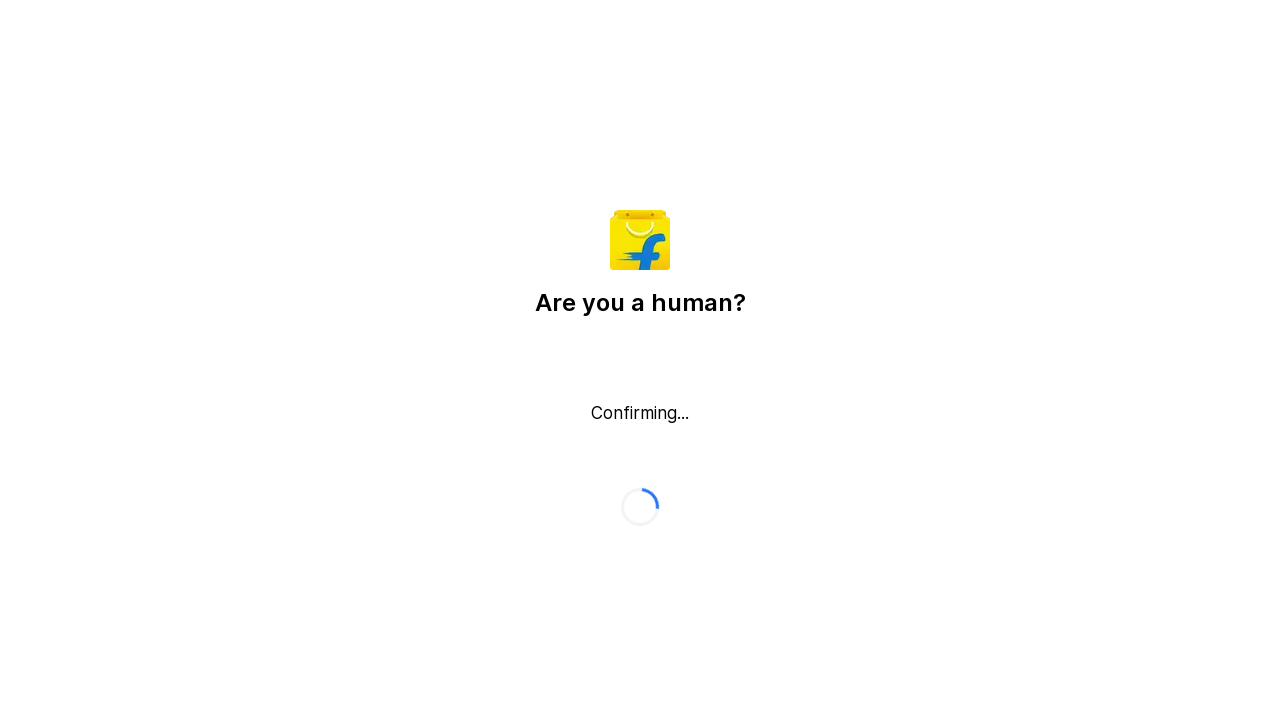

Page DOM content loaded
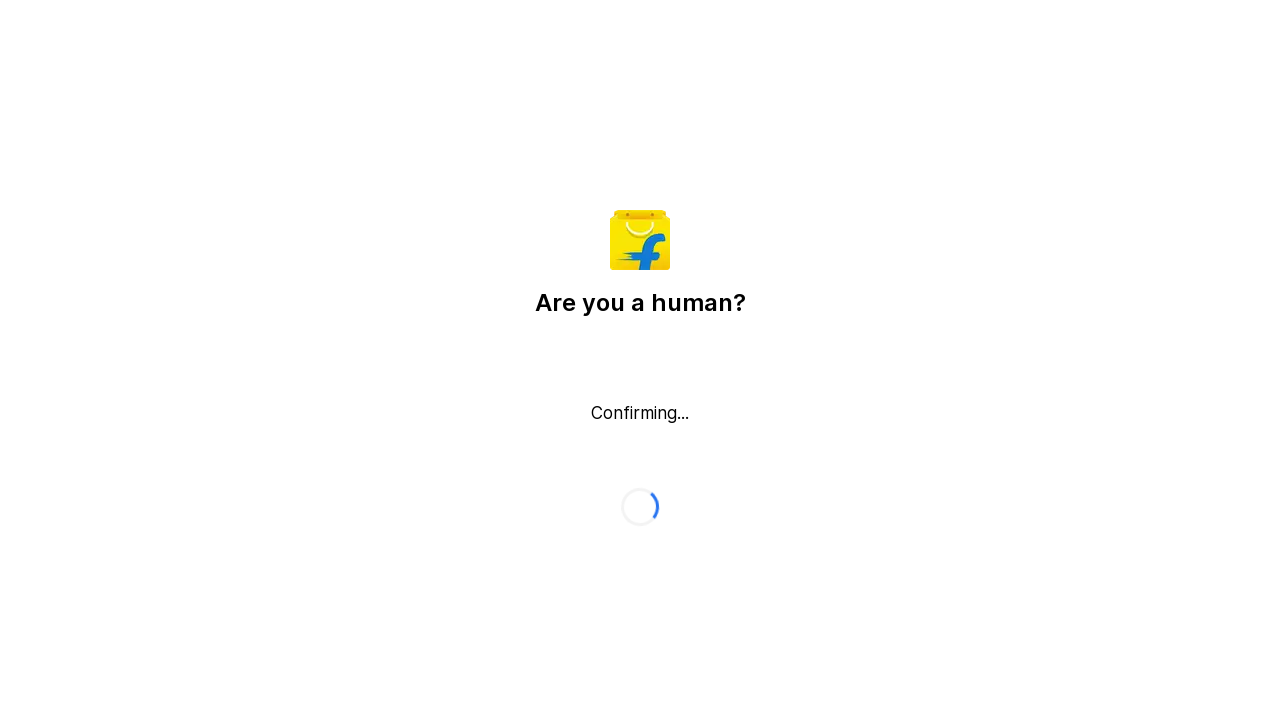

Body element detected - page fully loaded
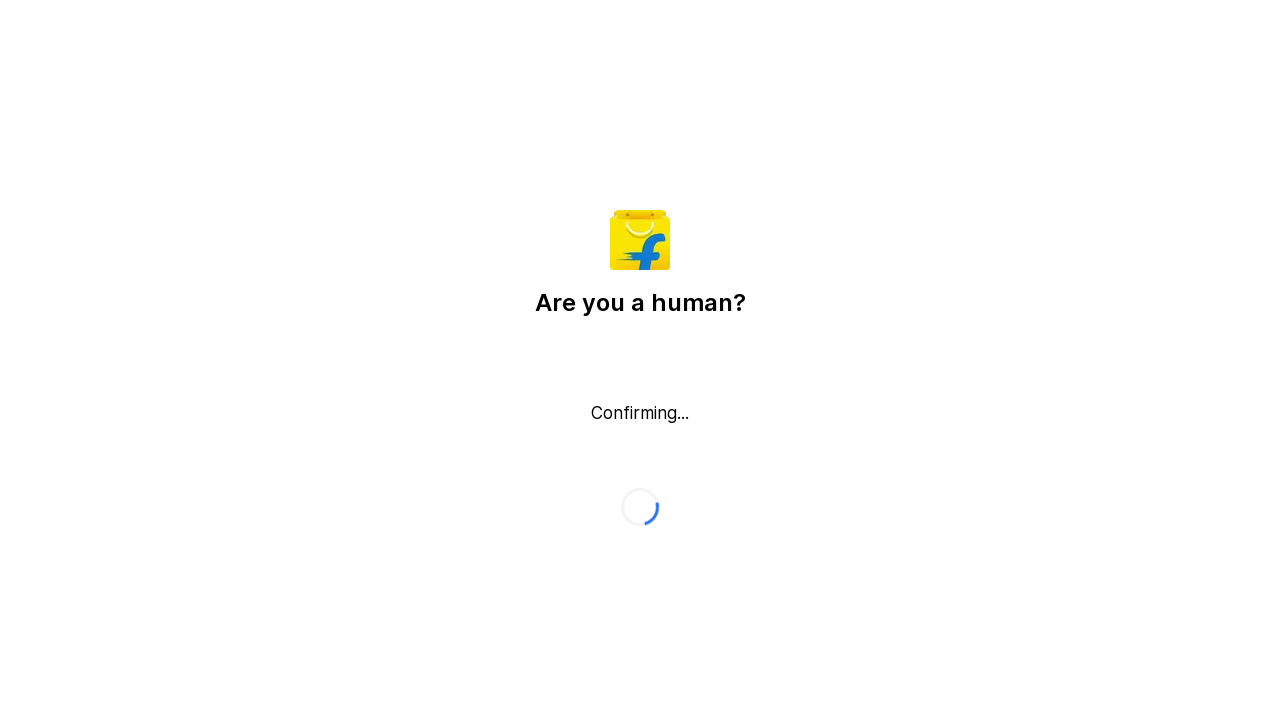

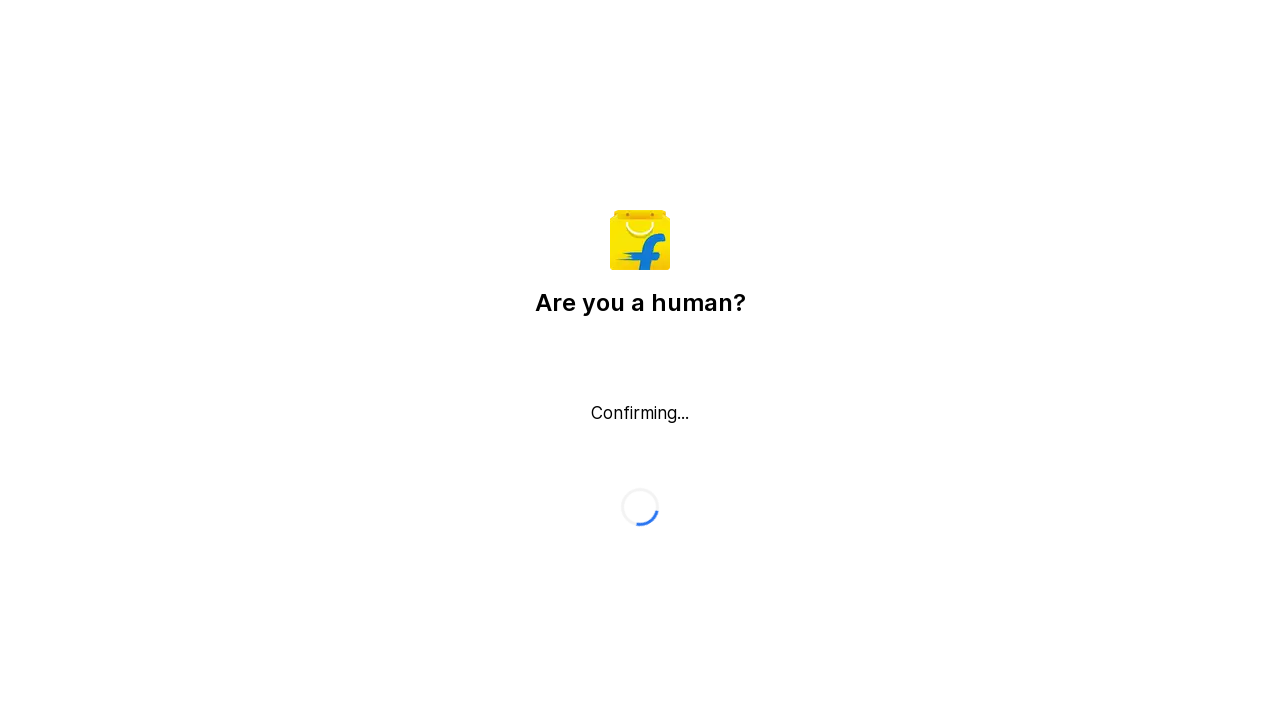